Tests autocomplete suggestion functionality by typing partial text and selecting a specific option from the dropdown using keyboard navigation

Starting URL: https://rahulshettyacademy.com/AutomationPractice/

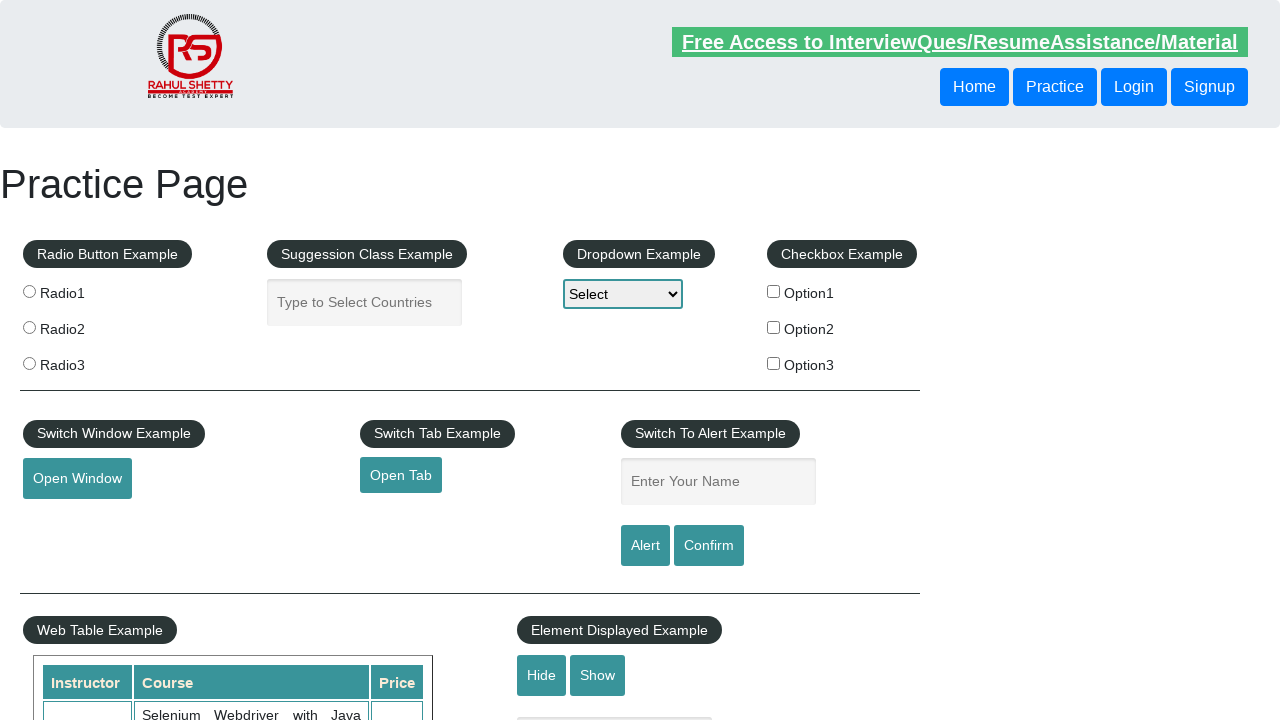

Navigated to AutomationPractice page
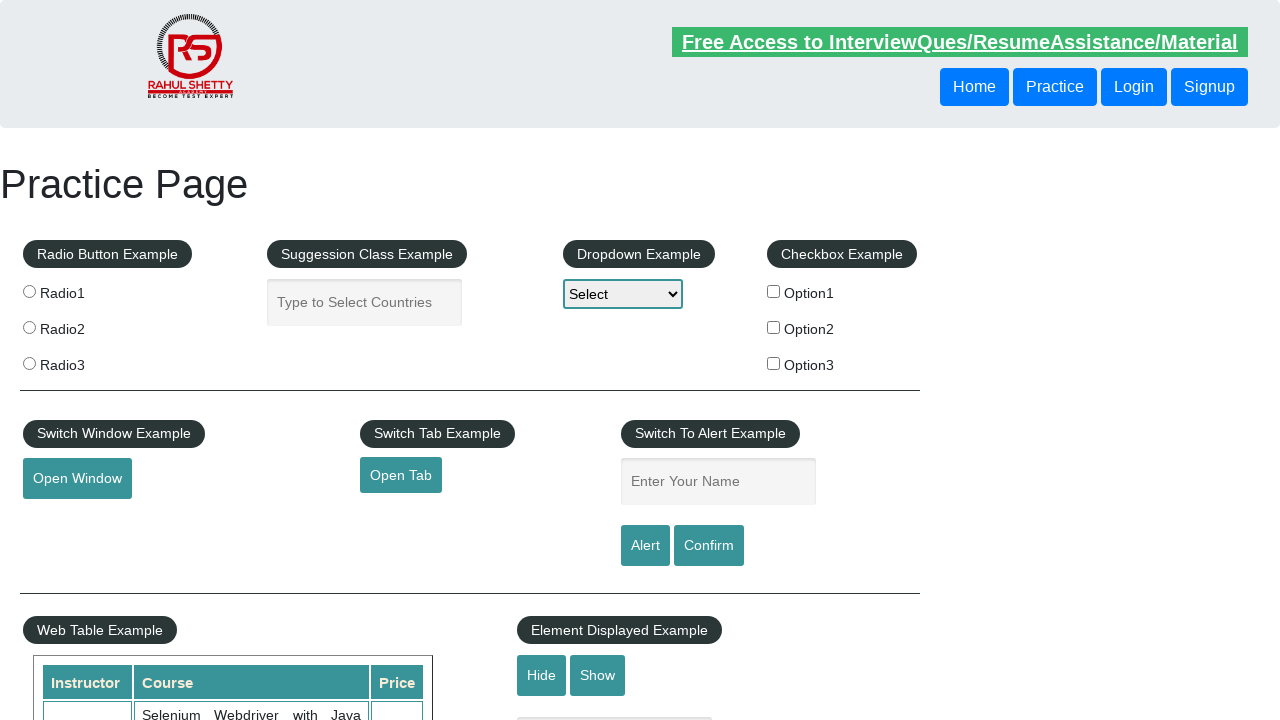

Filled autocomplete field with 'Ind' on #autocomplete
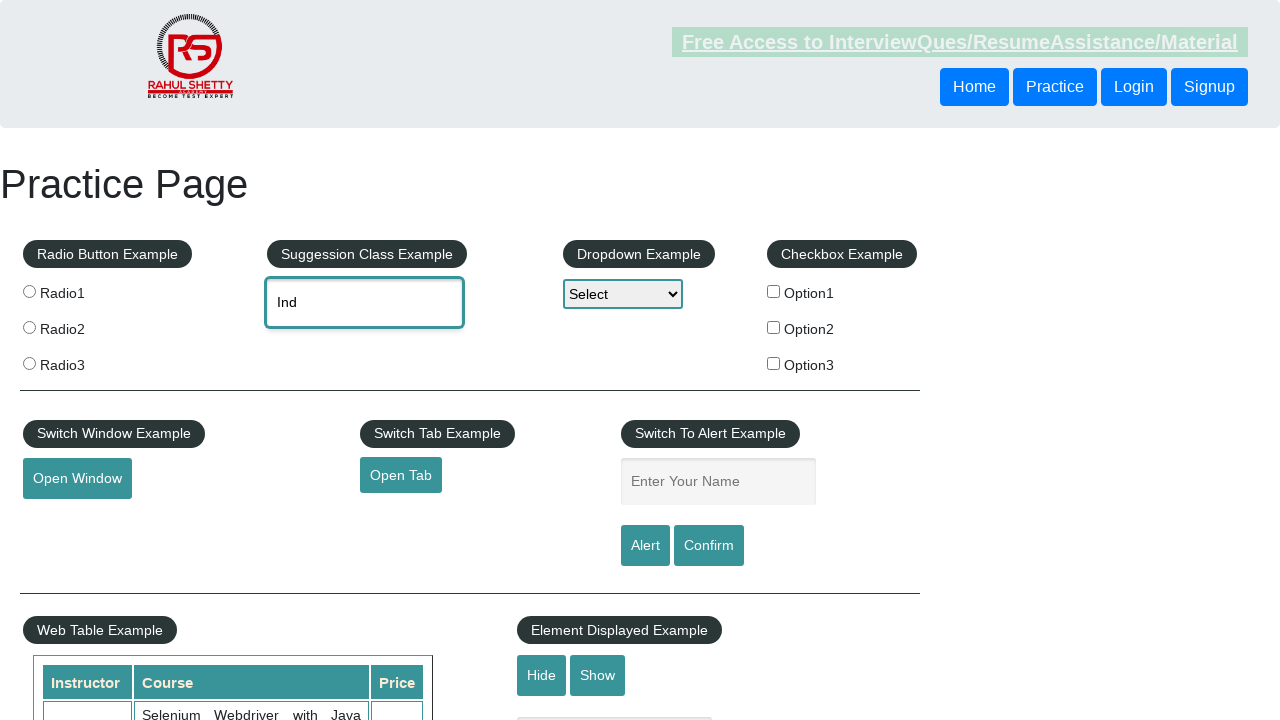

Autocomplete suggestion dropdown appeared
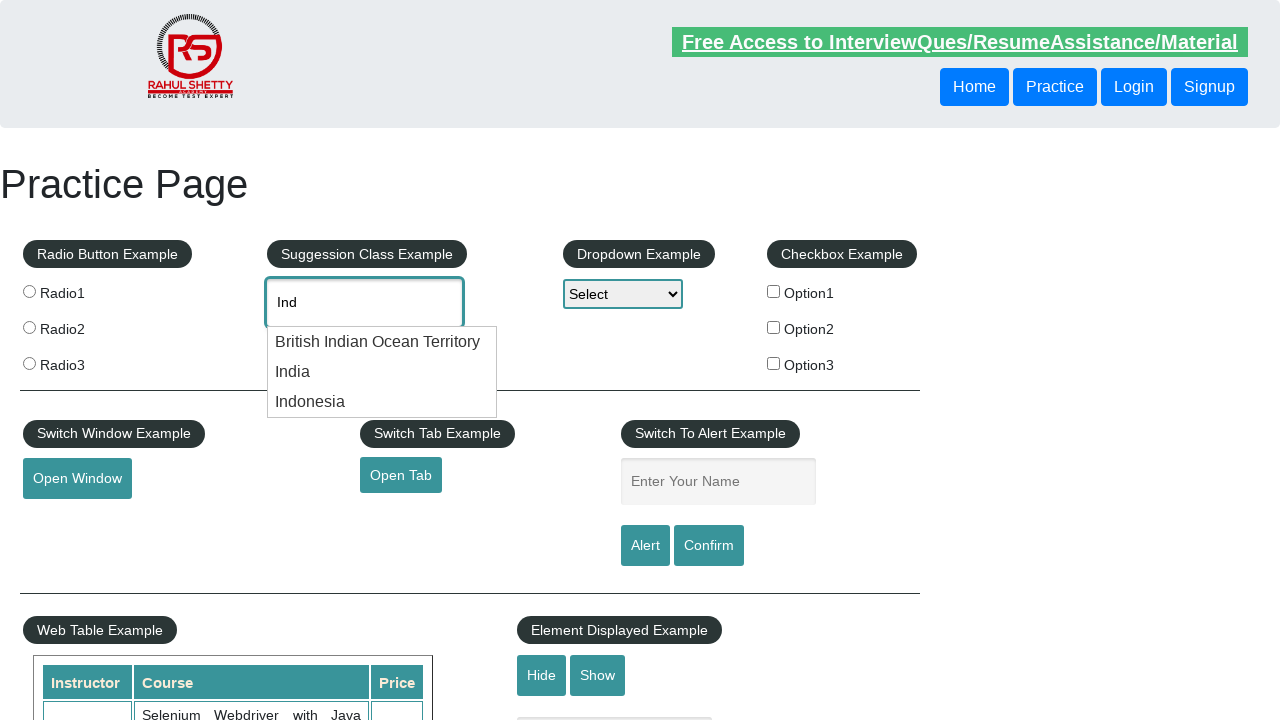

Retrieved 3 suggestion items from dropdown
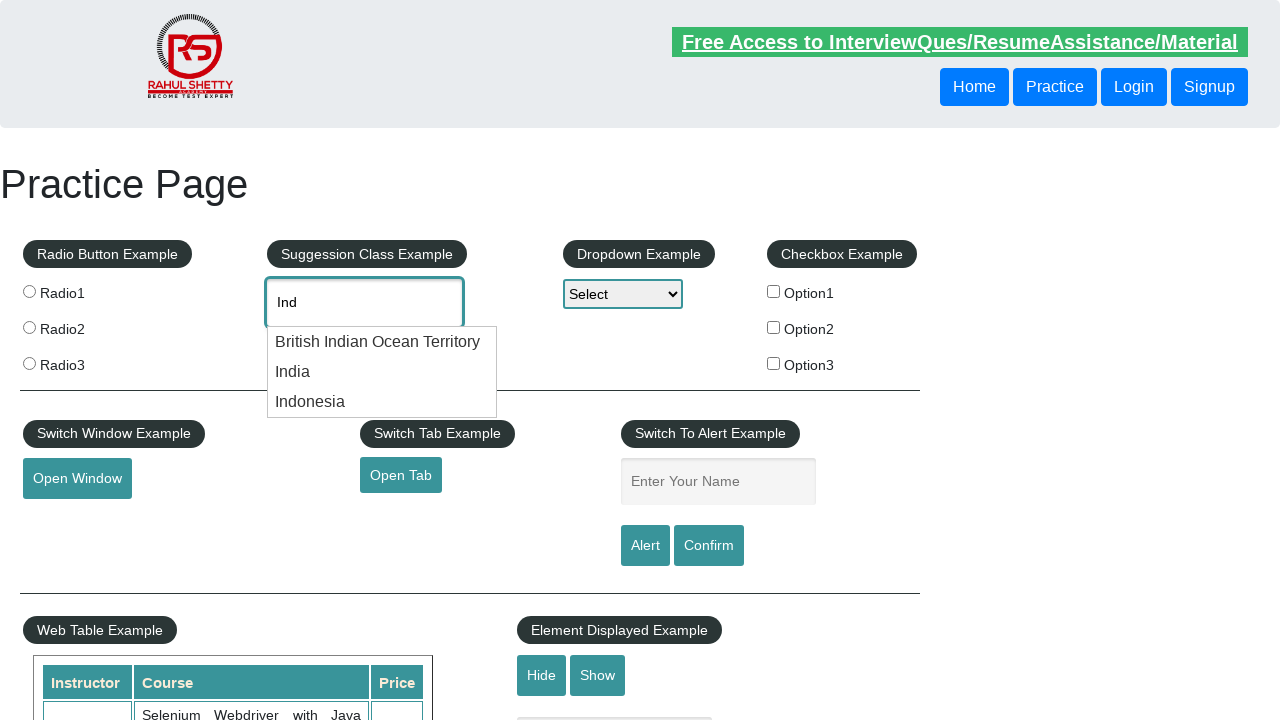

Pressed ArrowDown key (iteration 1)
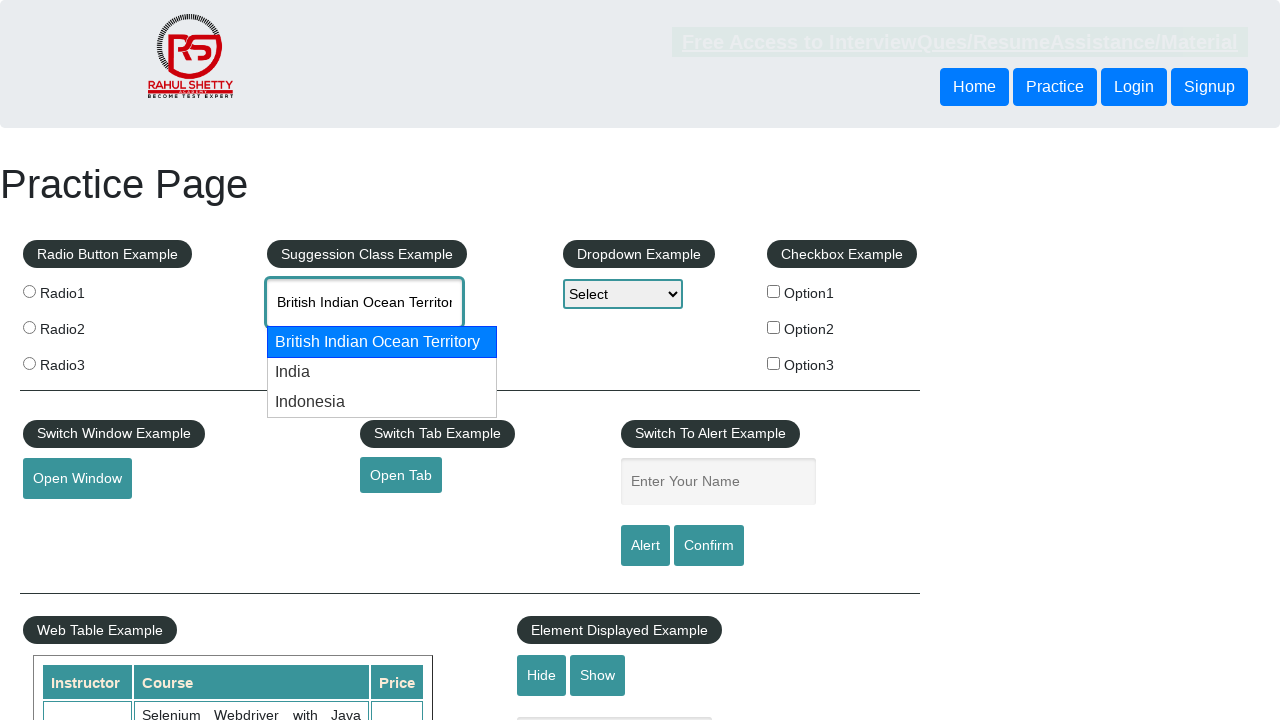

Read autocomplete field value: 'British Indian Ocean Territory'
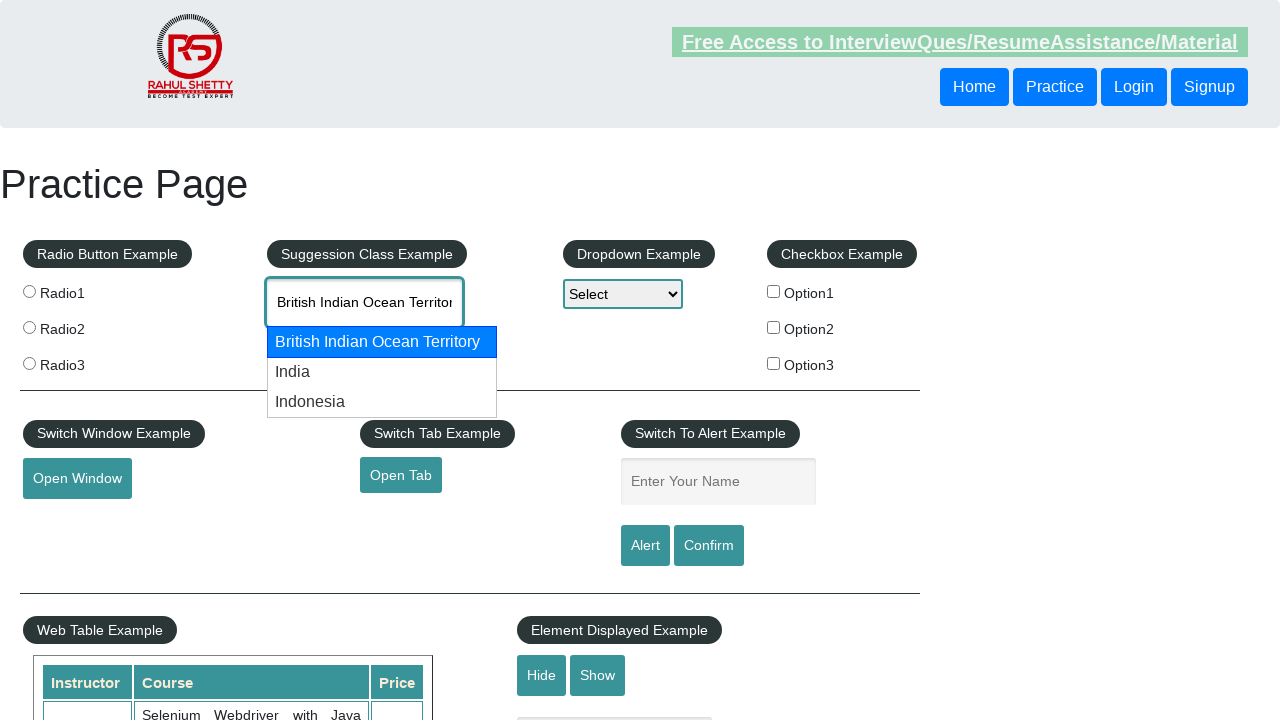

Pressed ArrowDown key (iteration 2)
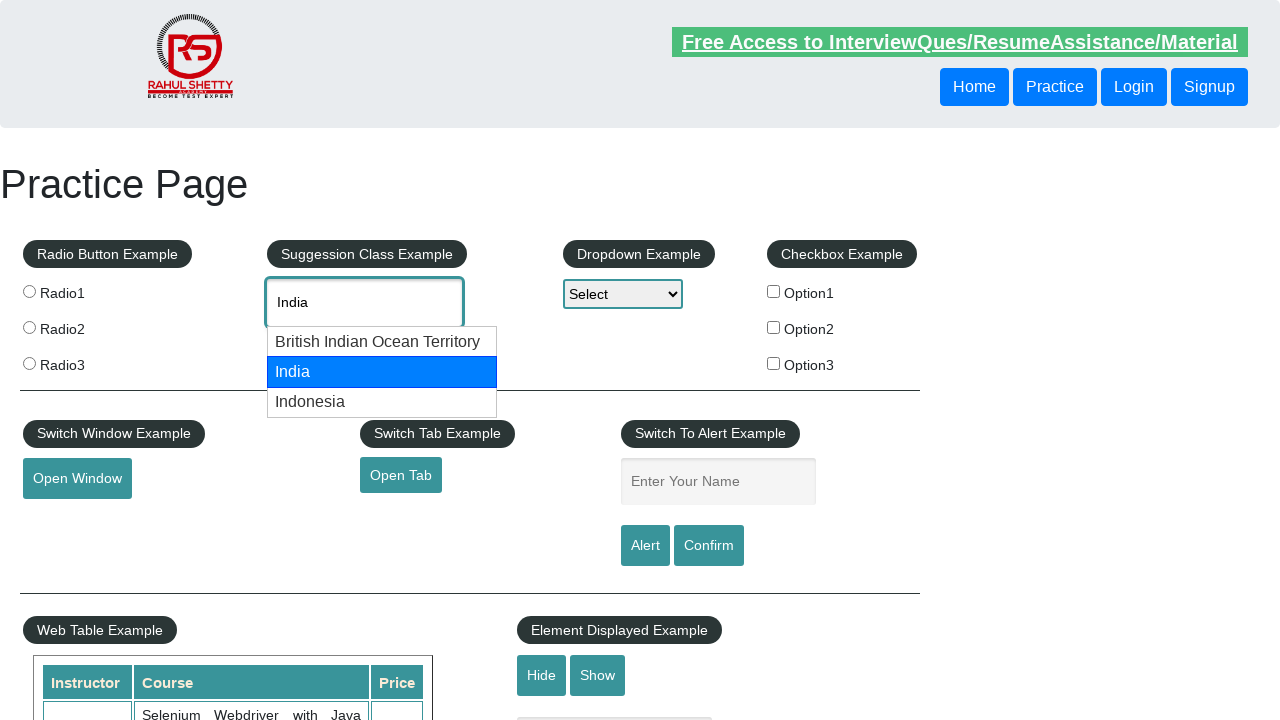

Read autocomplete field value: 'India'
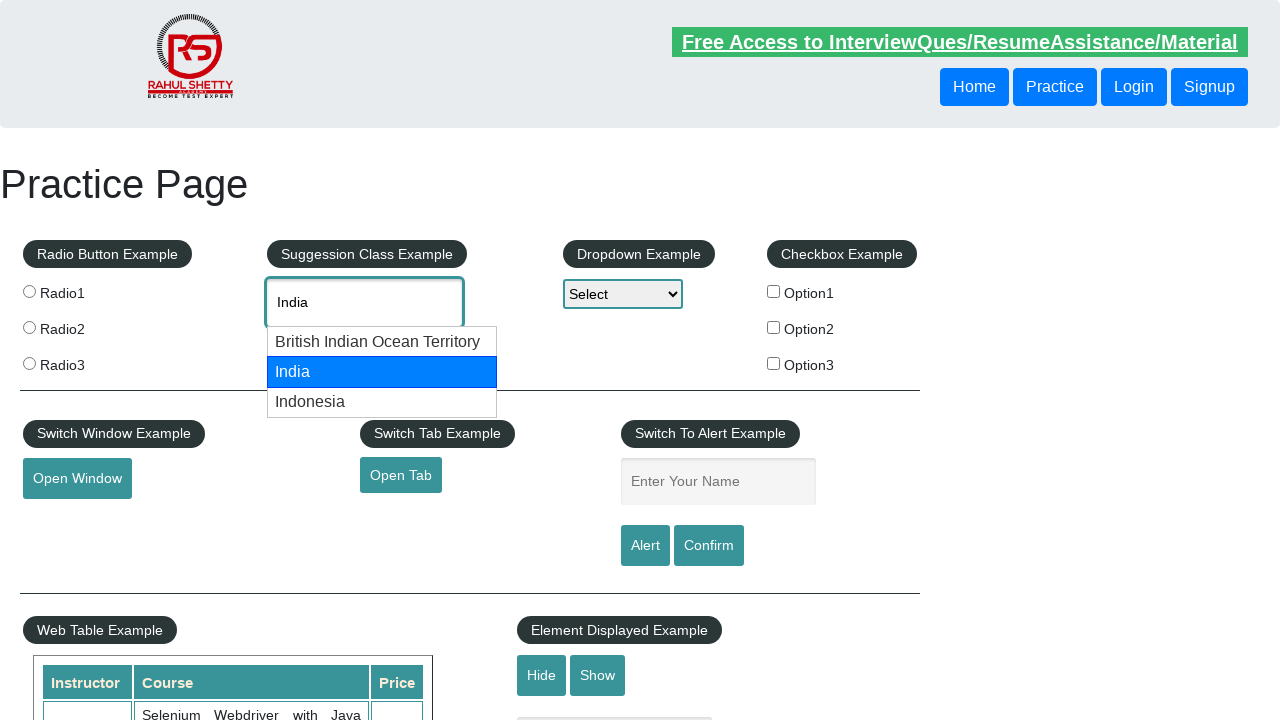

Found 'India' in suggestions and stopped navigation
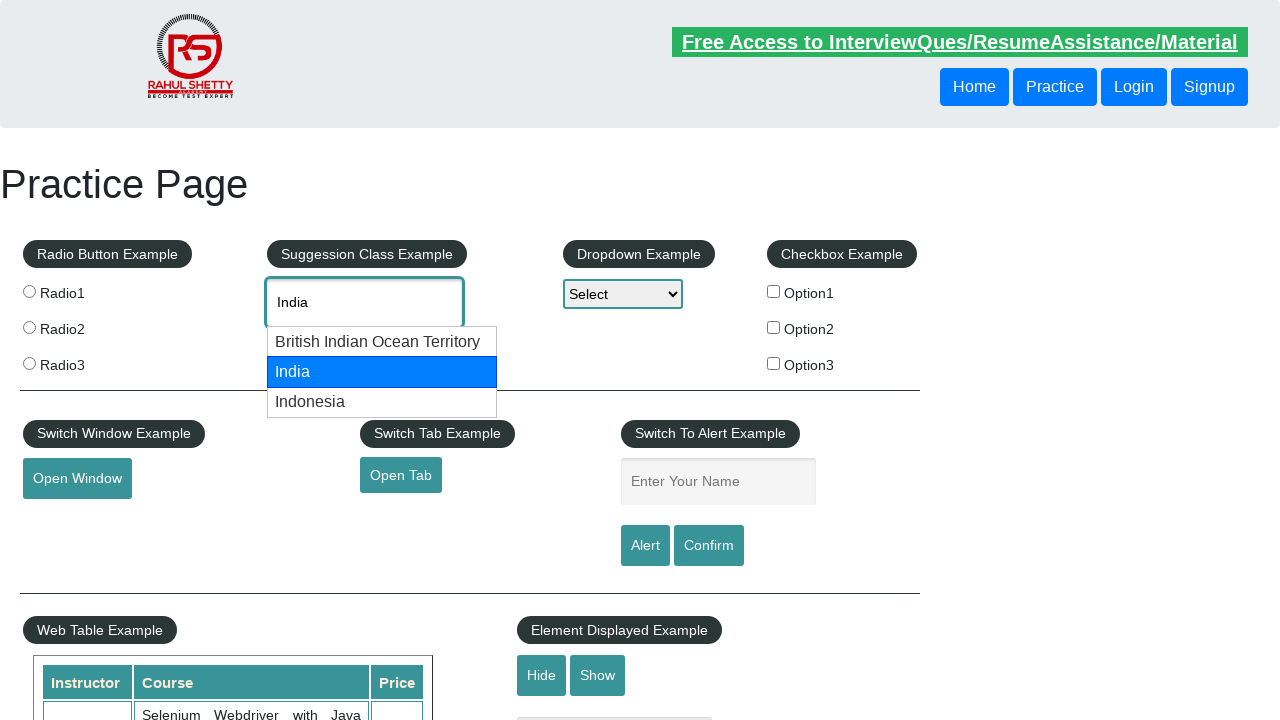

Verified that 'India' is selected in autocomplete field
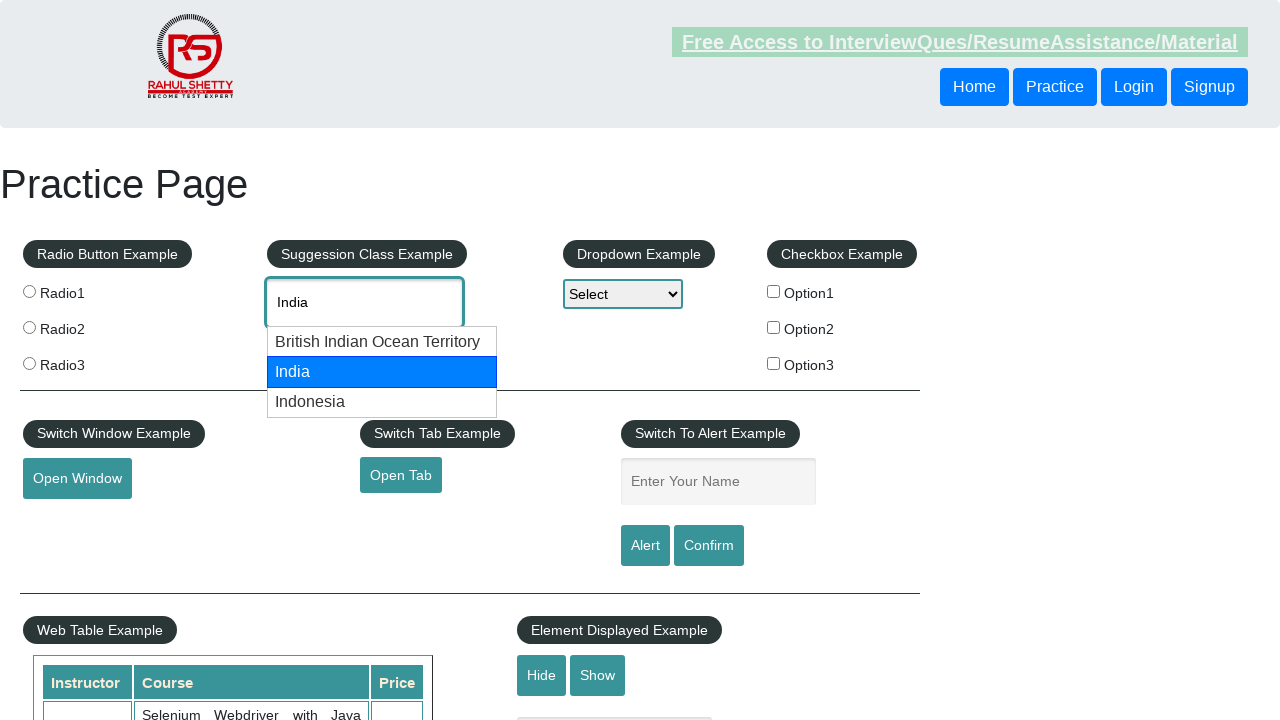

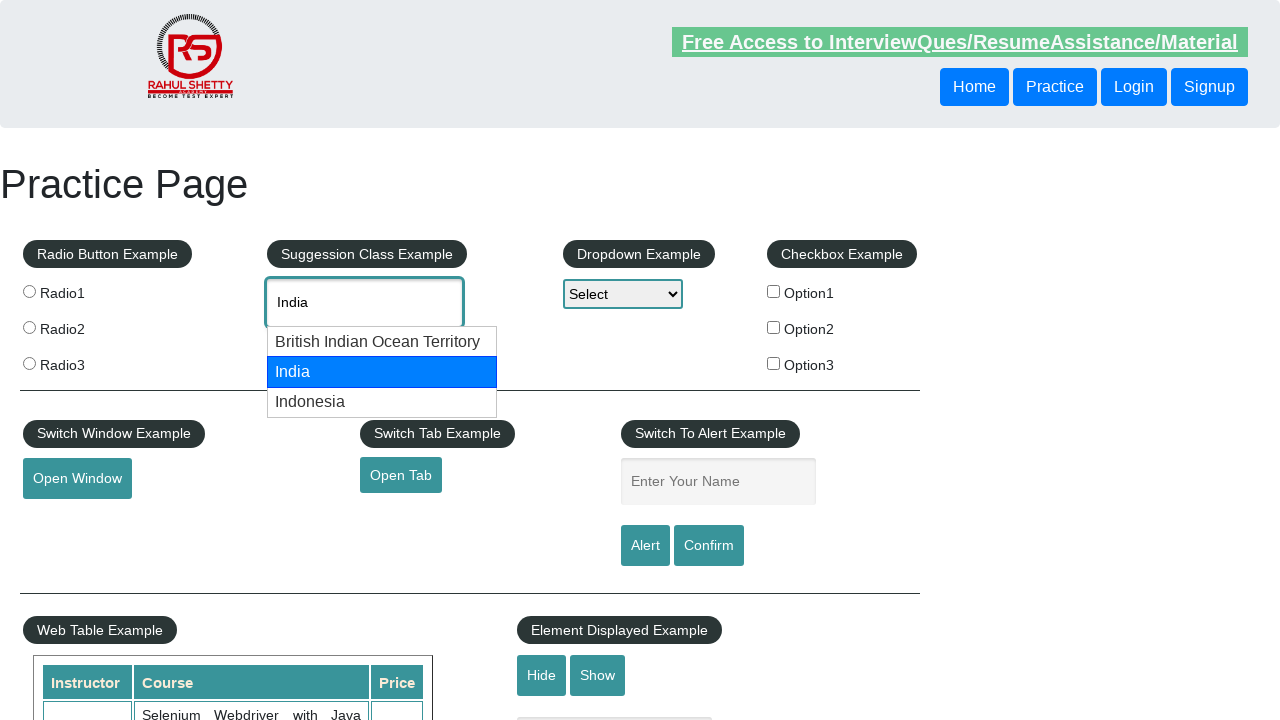